Tests that clicking site logo navigates to home page

Starting URL: https://viaporttrans.com/

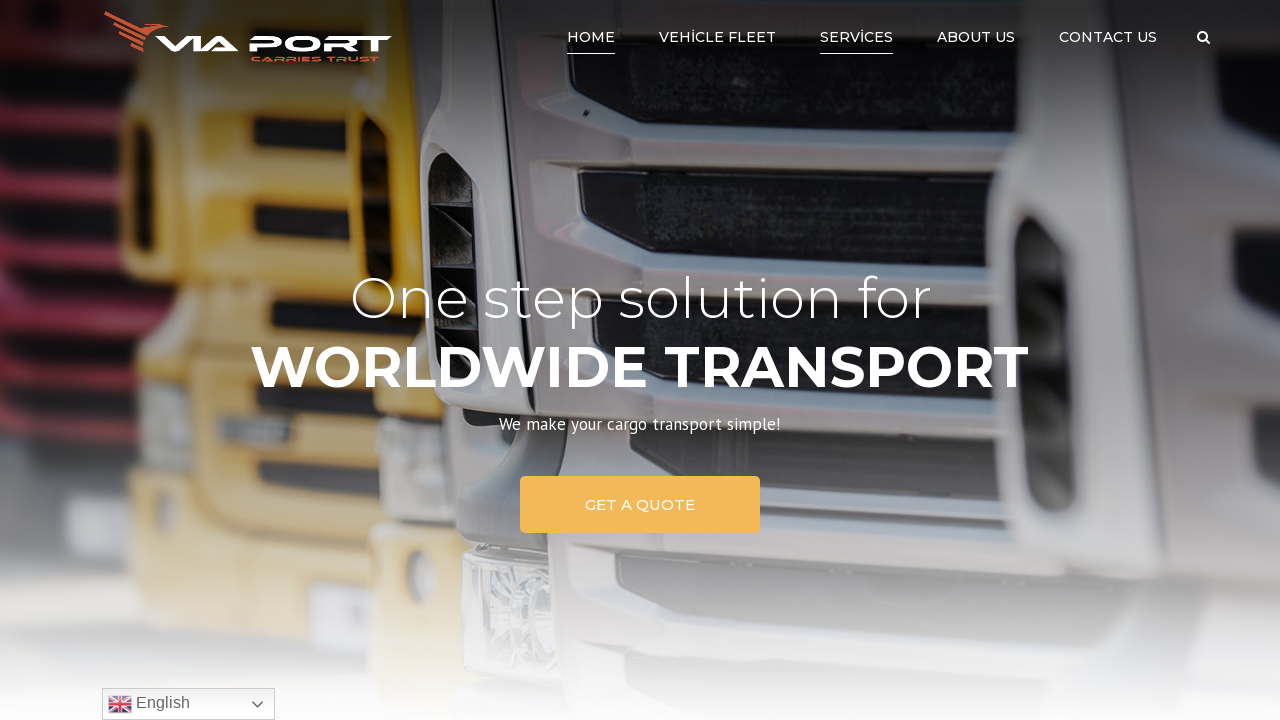

Clicked site logo to navigate to home page at (248, 46) on .site-logo
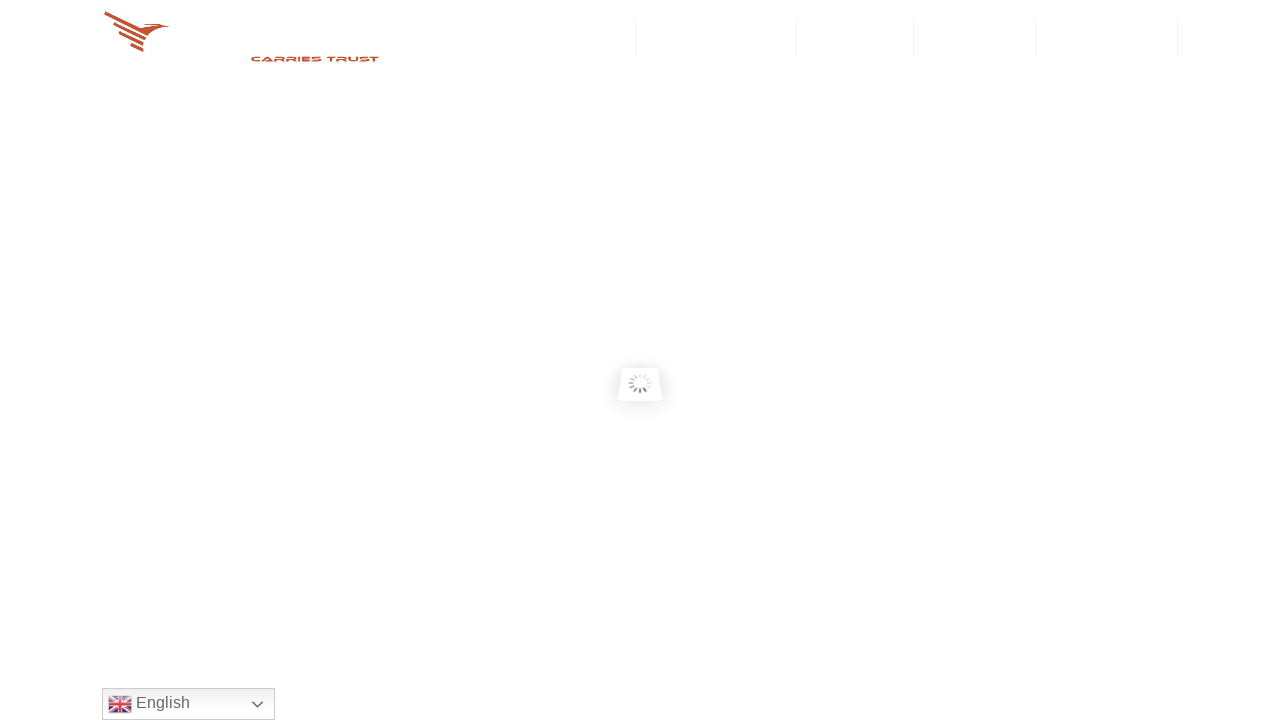

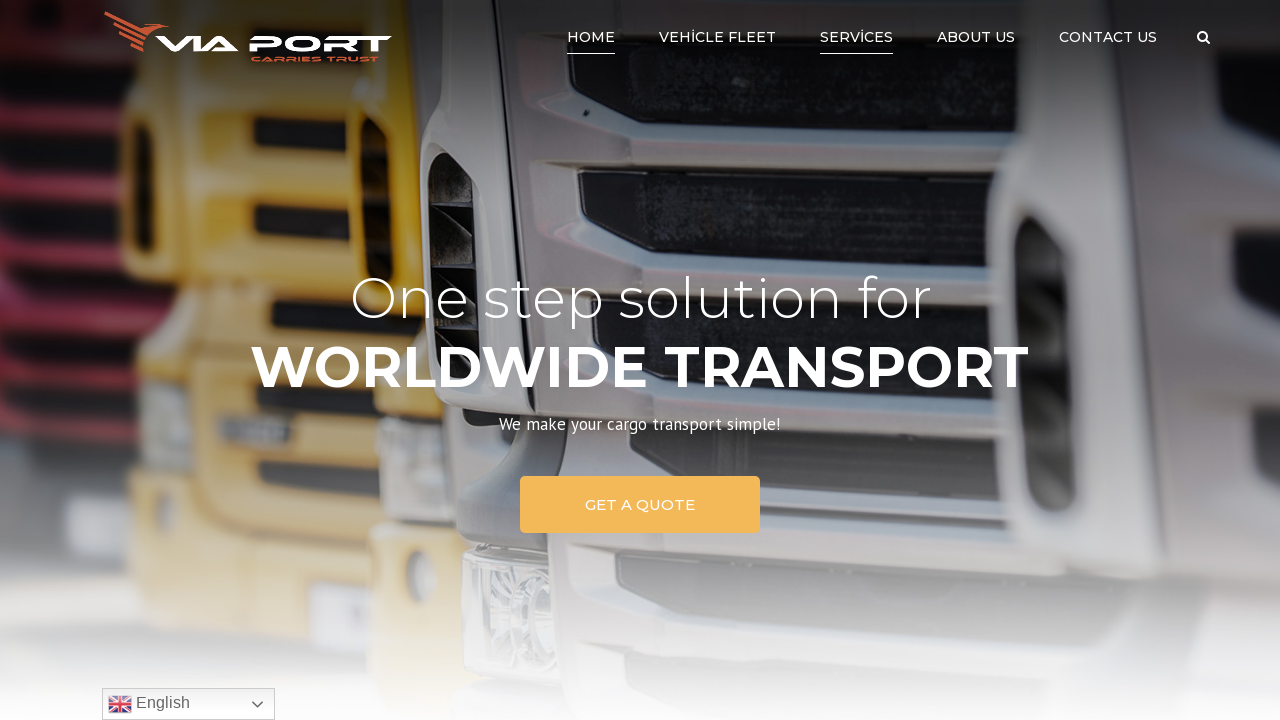